Tests checkbox selection functionality by finding all checkboxes on the page, iterating through them, and selecting the checkbox with value "option2", then verifying it is selected

Starting URL: https://www.rahulshettyacademy.com/AutomationPractice/

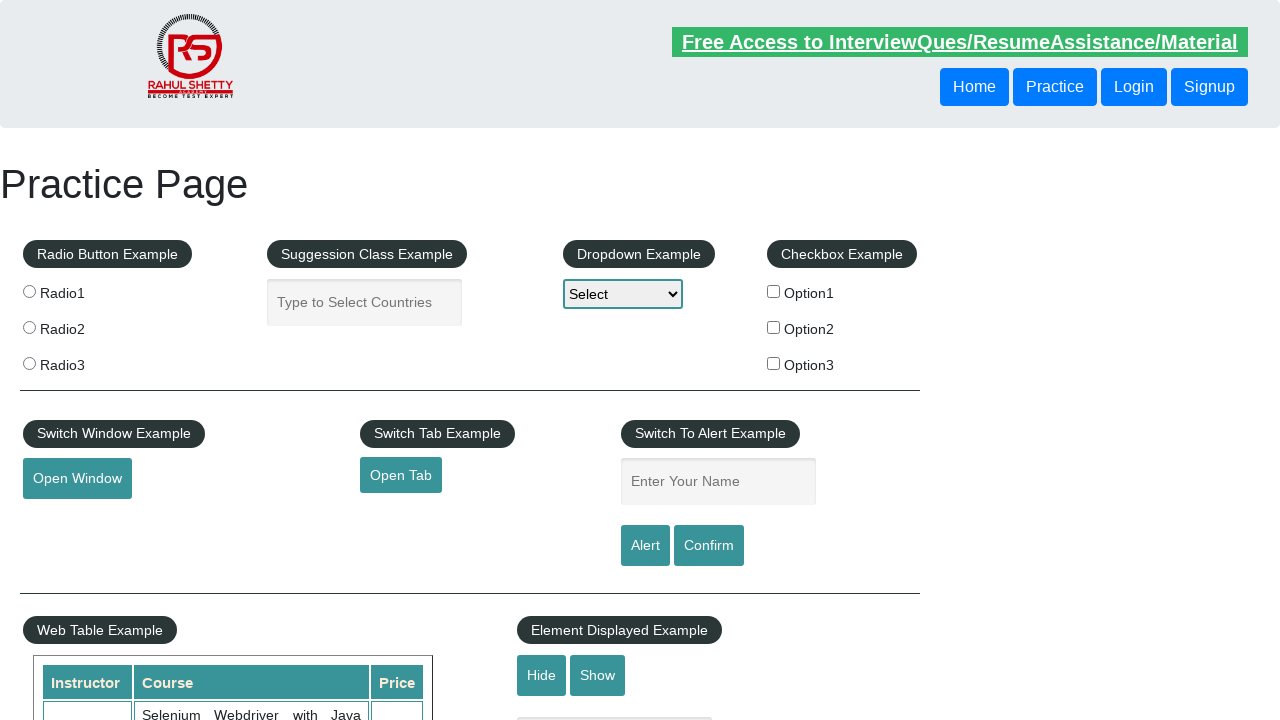

Waited for checkboxes to load on the page
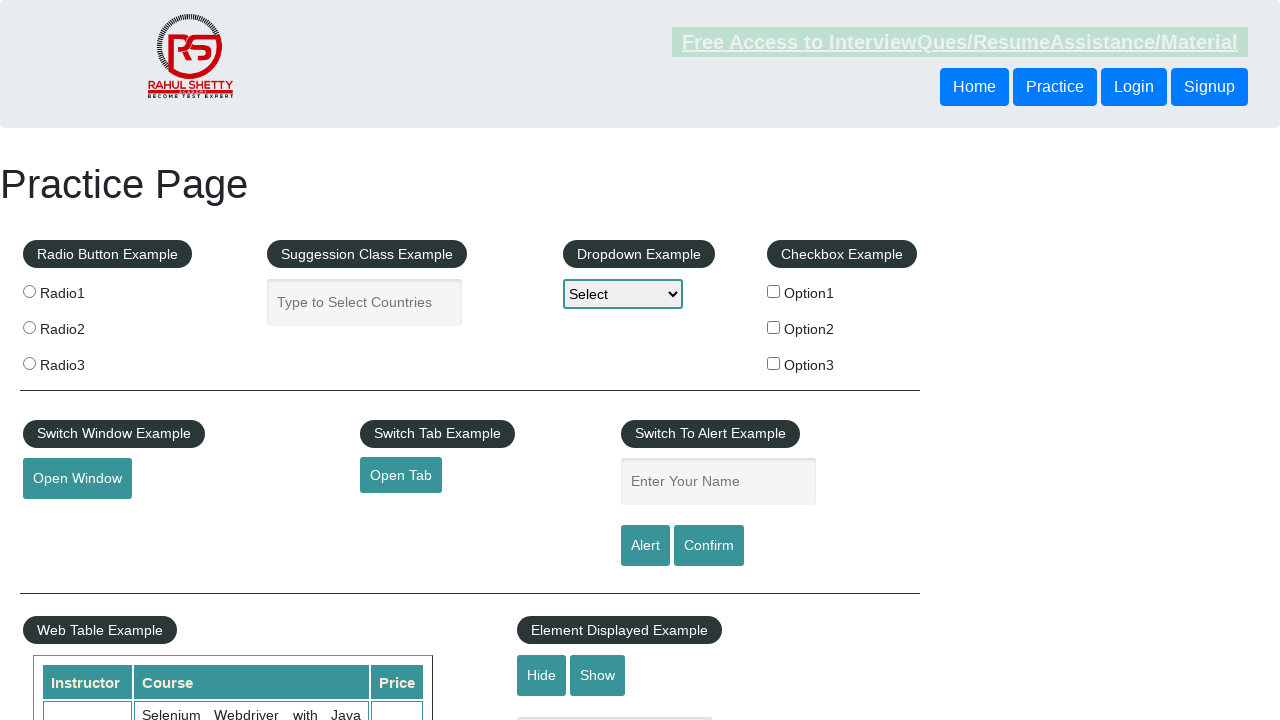

Located all checkboxes on the page
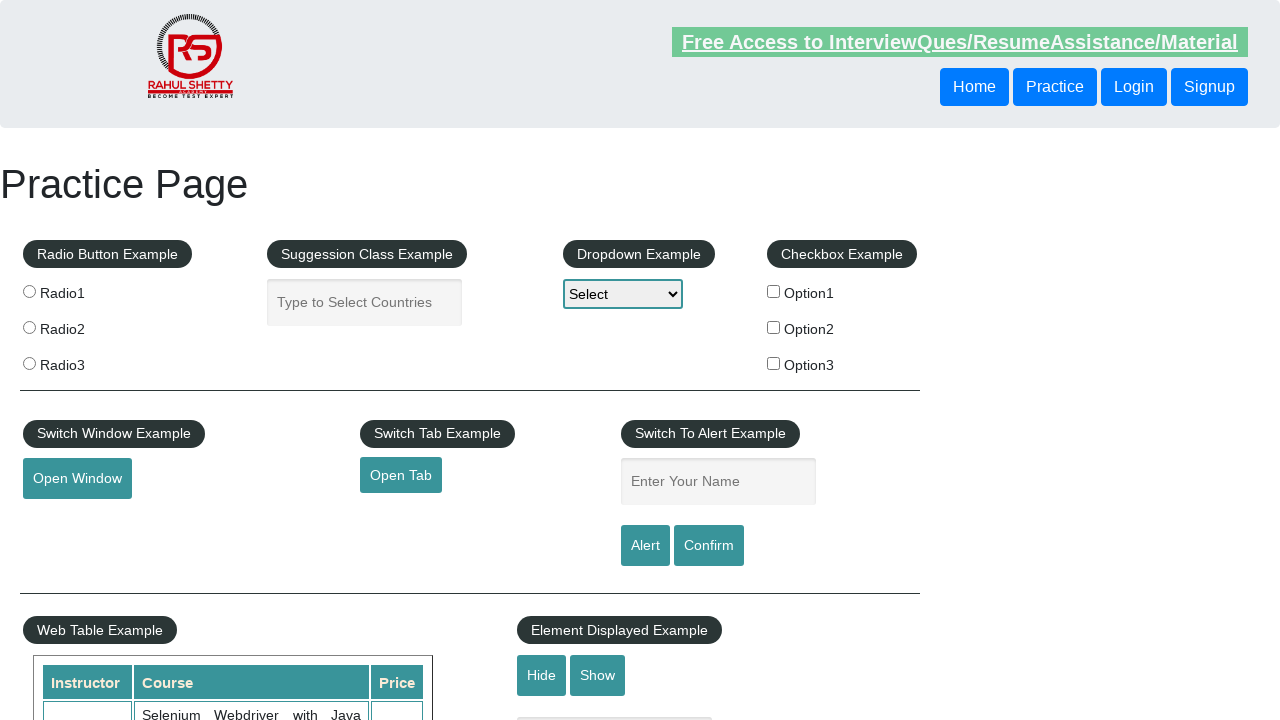

Found 3 checkboxes on the page
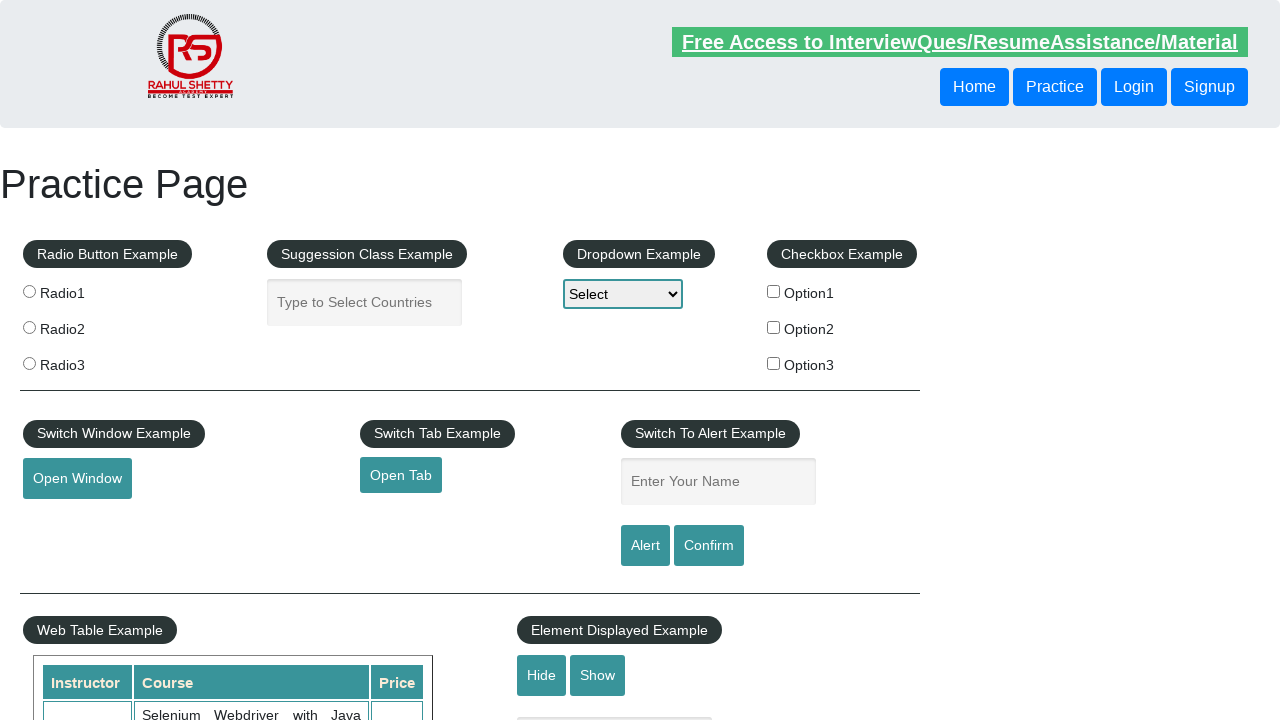

Retrieved checkbox at index 0
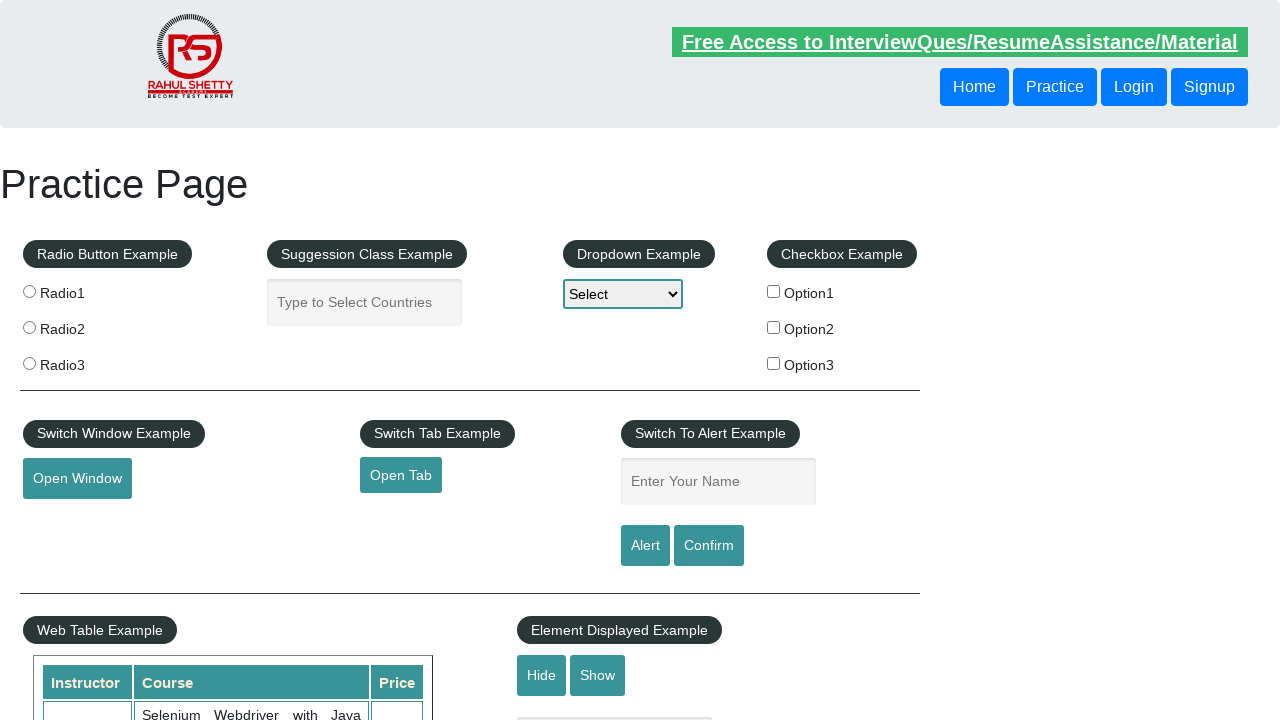

Retrieved checkbox at index 1
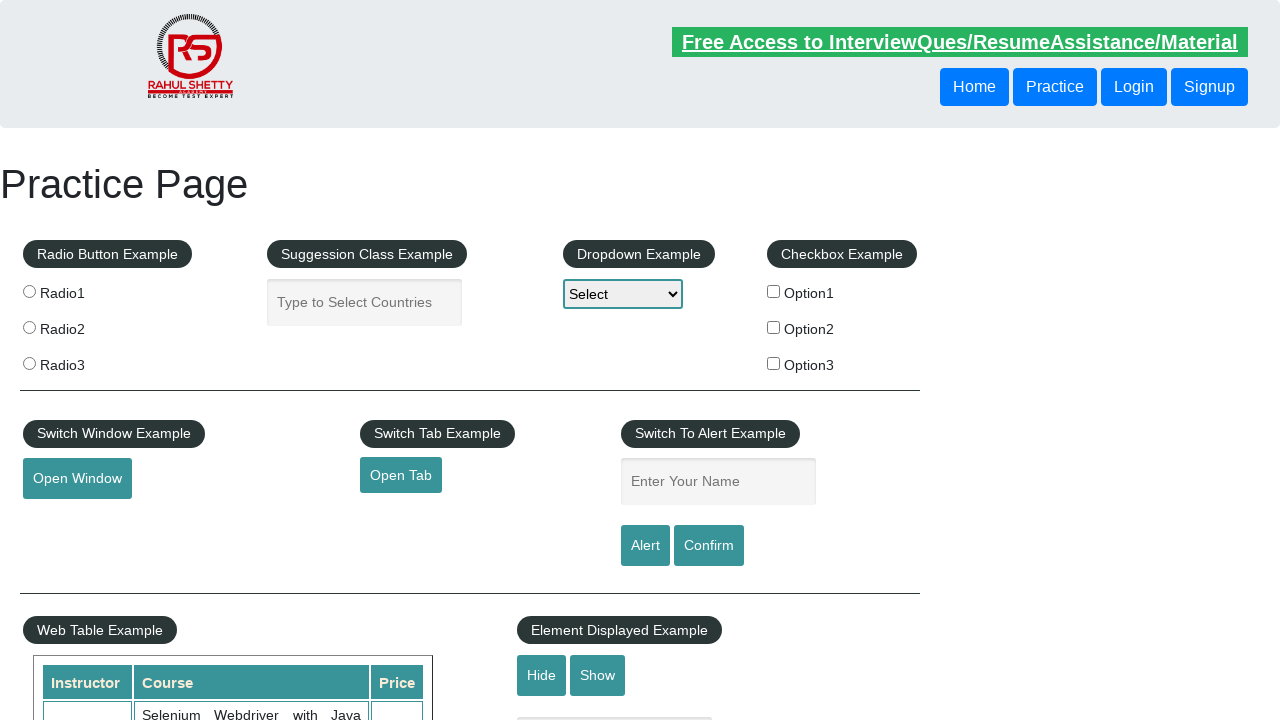

Clicked checkbox with value 'option2' at (774, 327) on input[type='checkbox'] >> nth=1
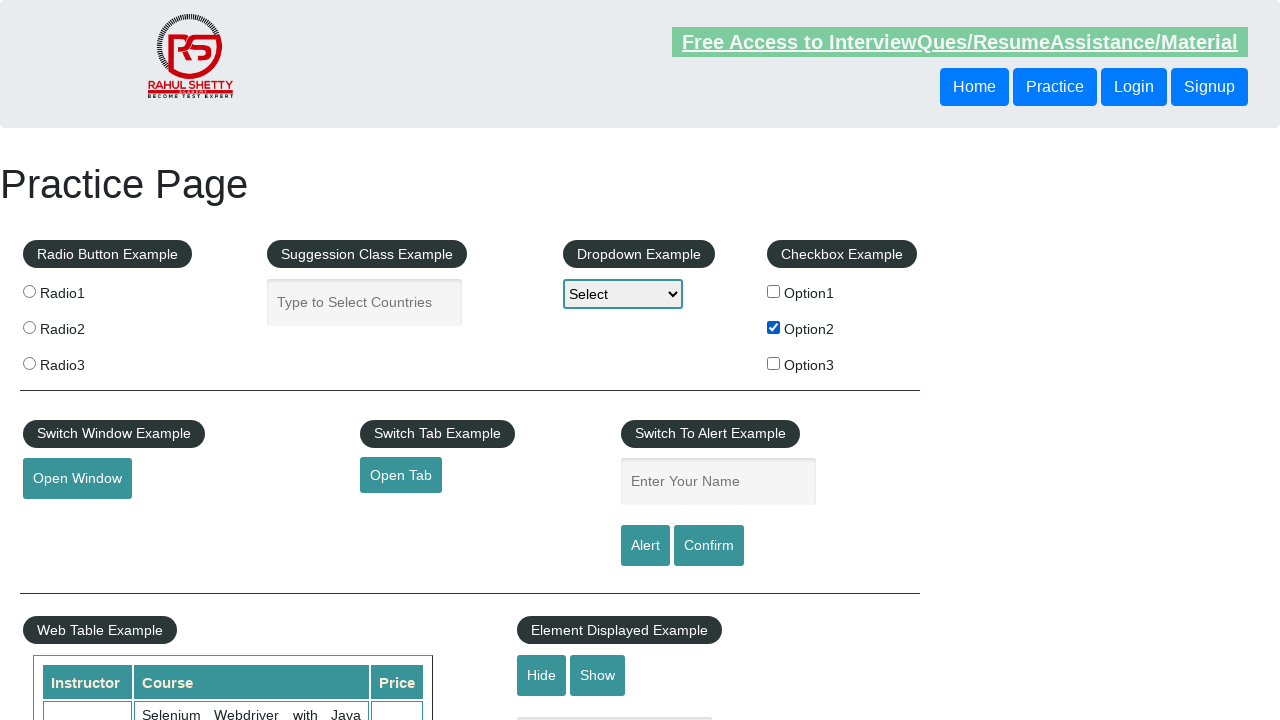

Verified that checkbox 'option2' is selected
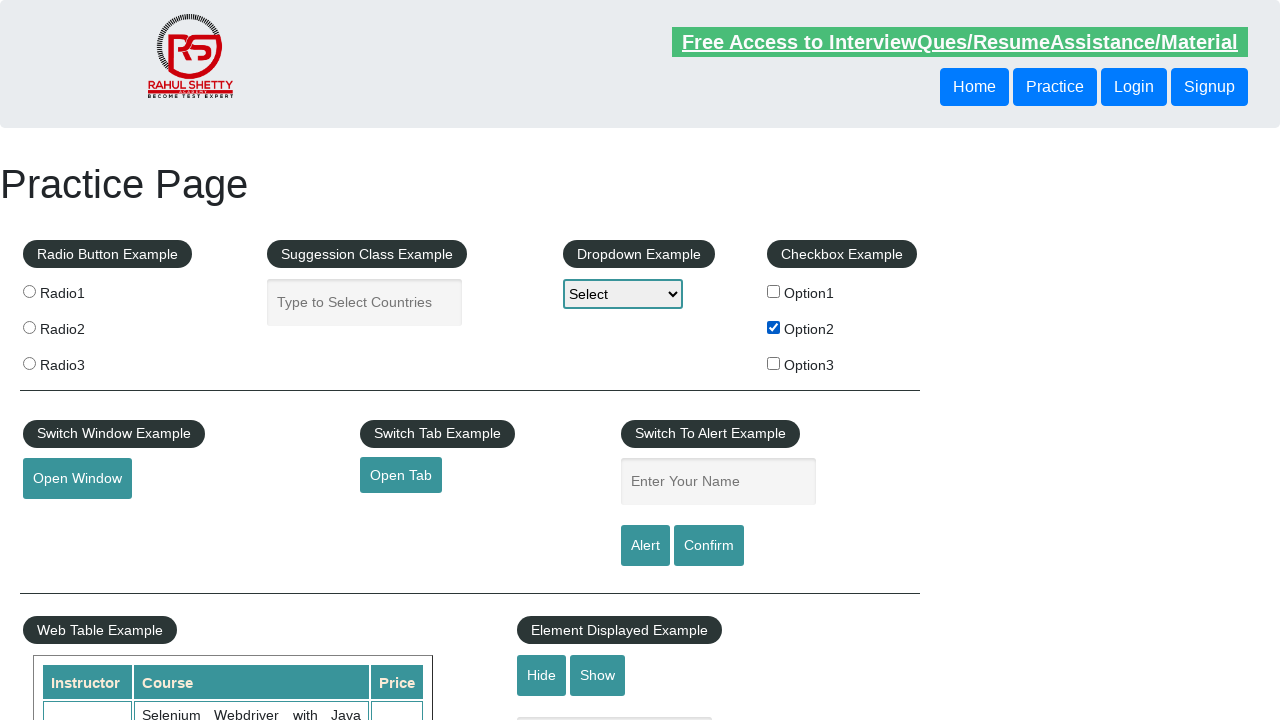

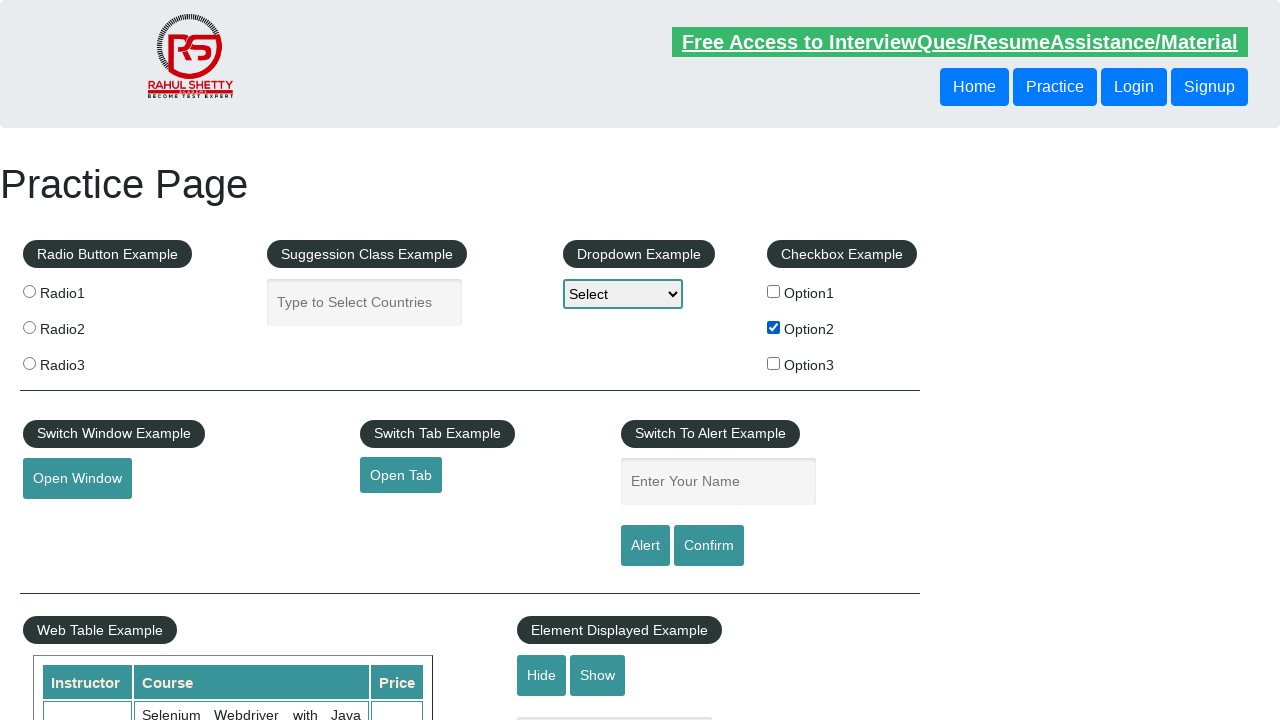